Tests registration form with password less than 6 characters and verifies password length validation

Starting URL: https://alada.vn/tai-khoan/dang-ky.html

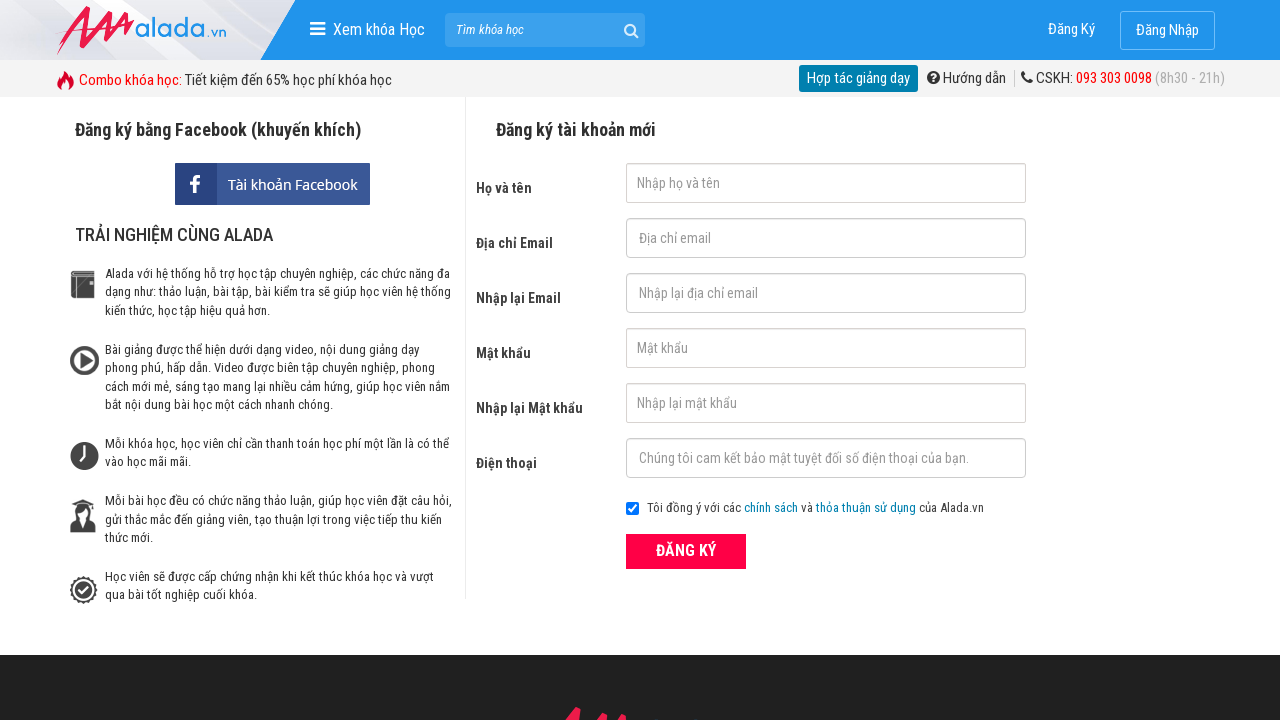

Filled first name field with 'Nguyễn Thanh An' on input[name='txtFirstname']
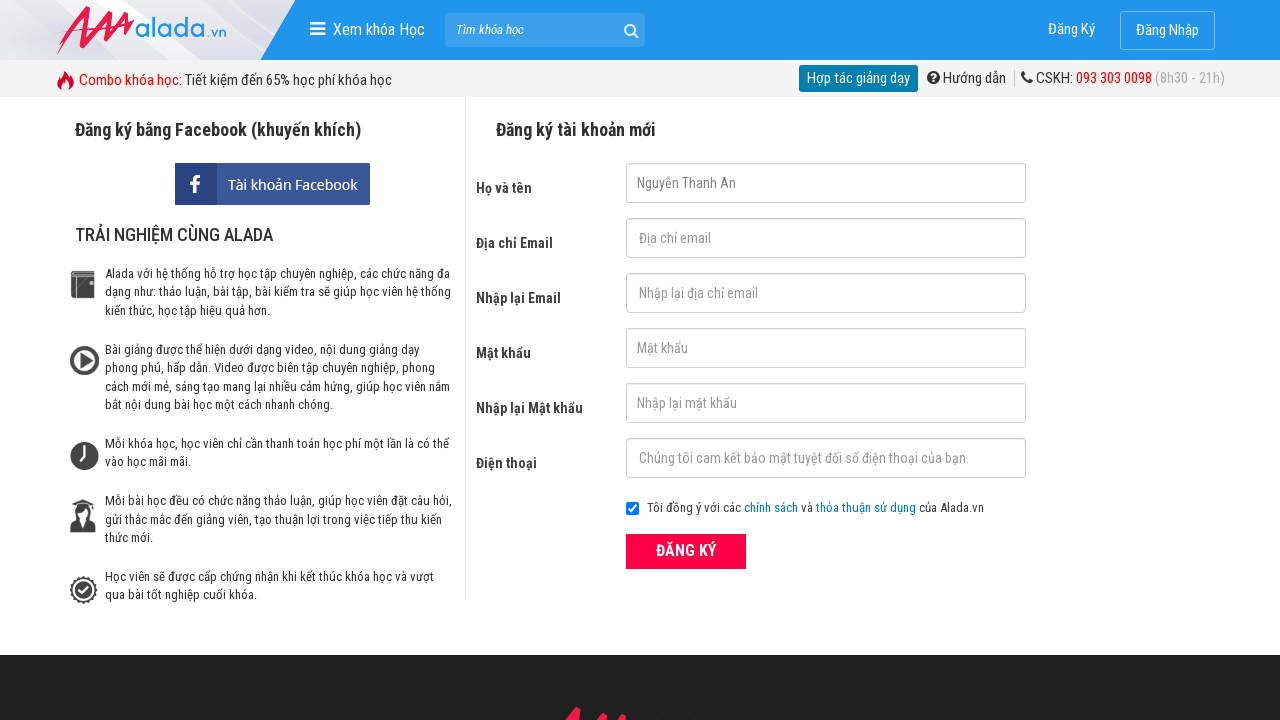

Filled email field with '123@123' on input[name='txtEmail']
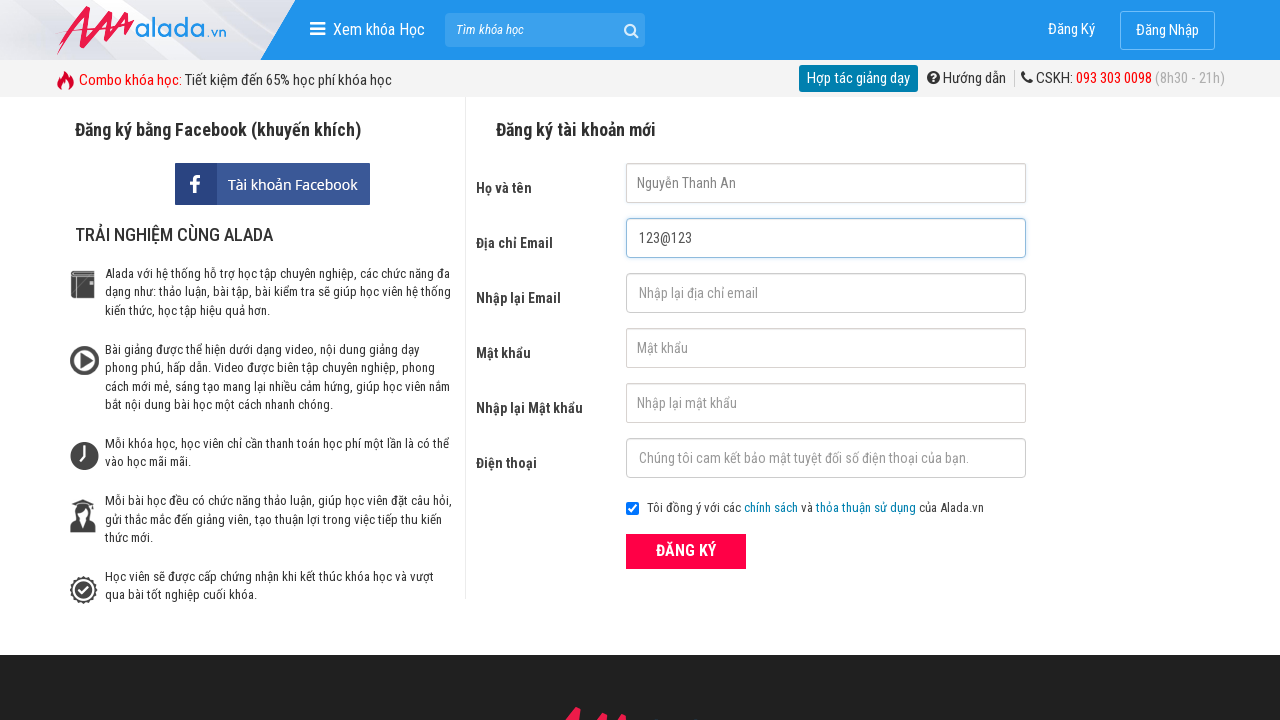

Filled confirm email field with '123@123' on input[name='txtCEmail']
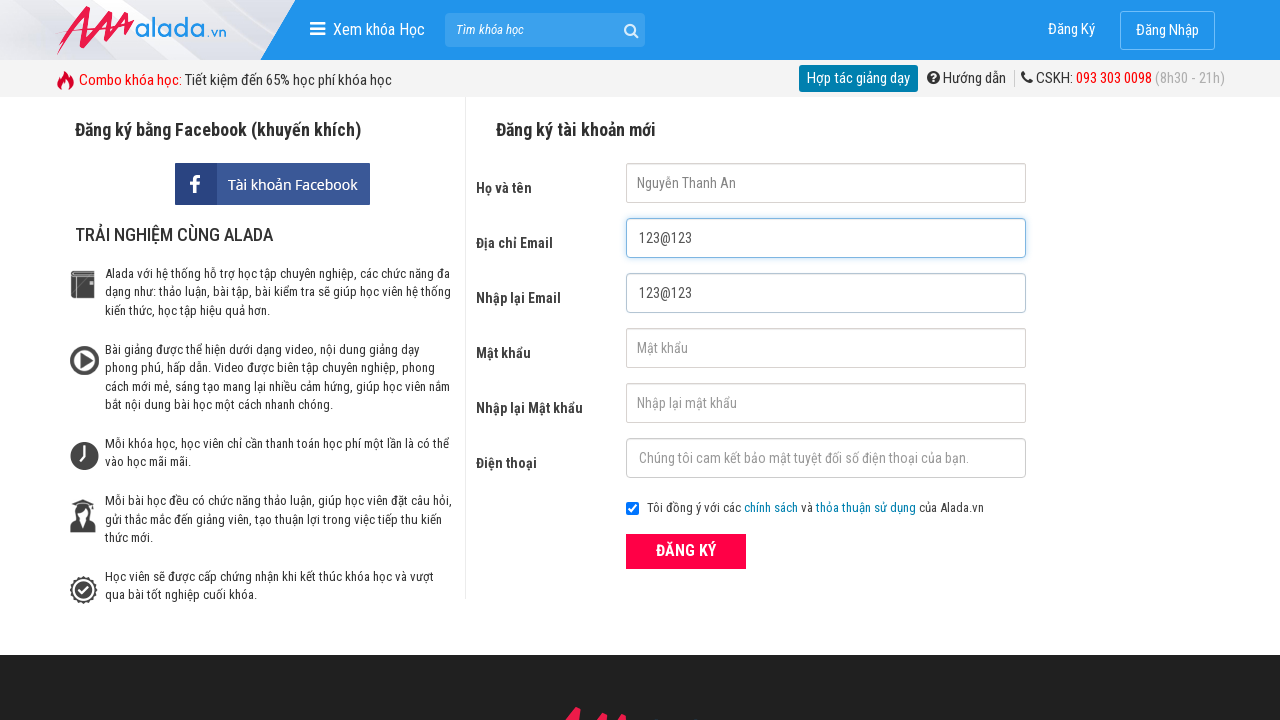

Filled password field with '123' (invalid - less than 6 characters) on input[name='txtPassword']
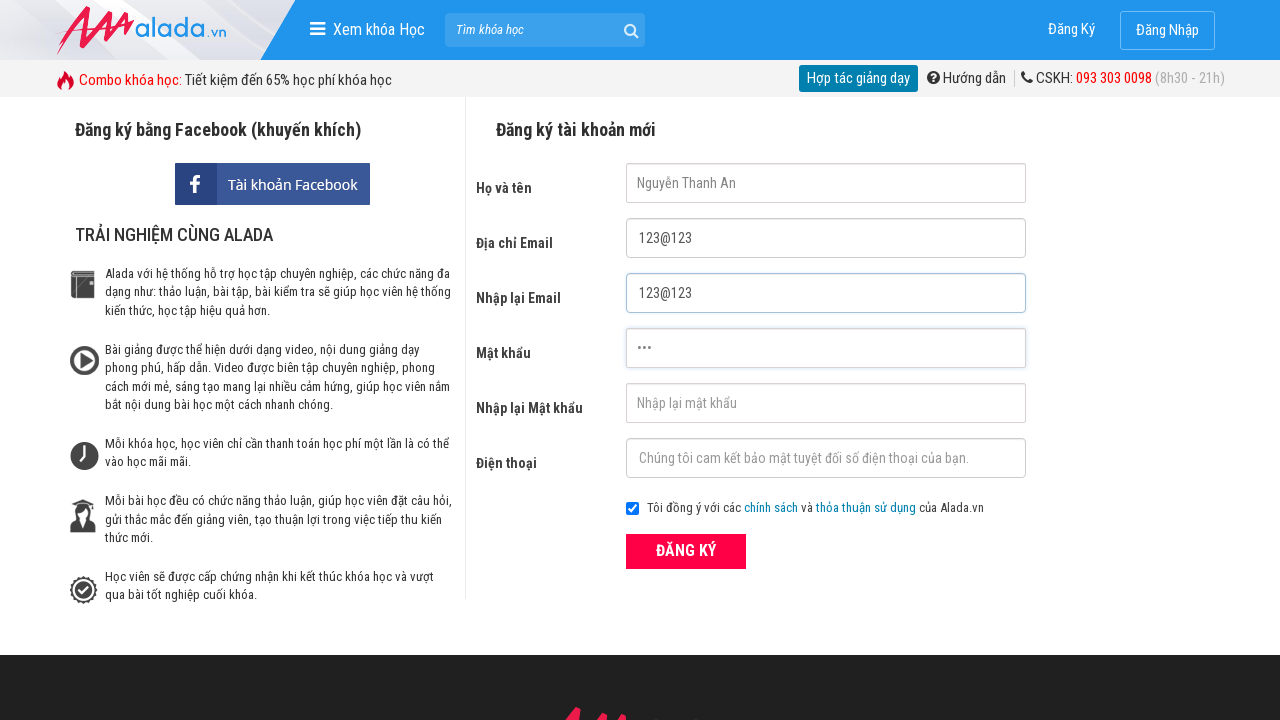

Filled confirm password field with '123' (invalid - less than 6 characters) on input[name='txtCPassword']
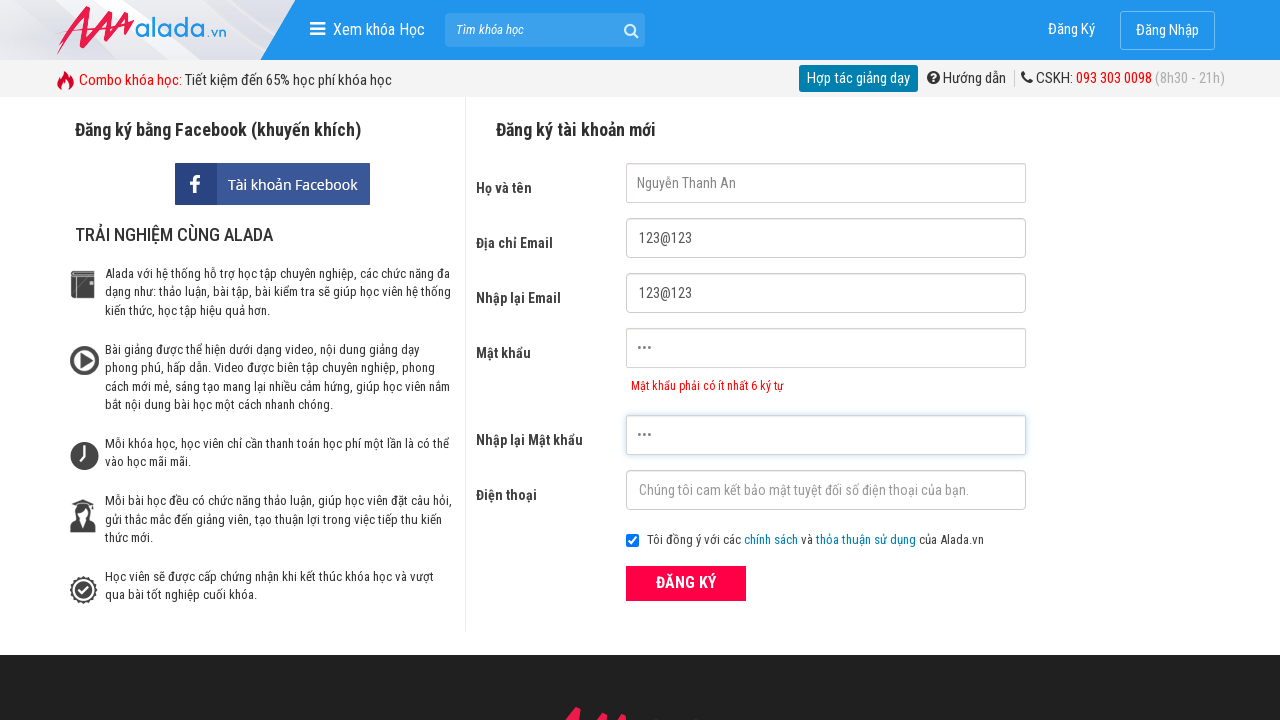

Filled phone field with '0123456789' on input[name='txtPhone']
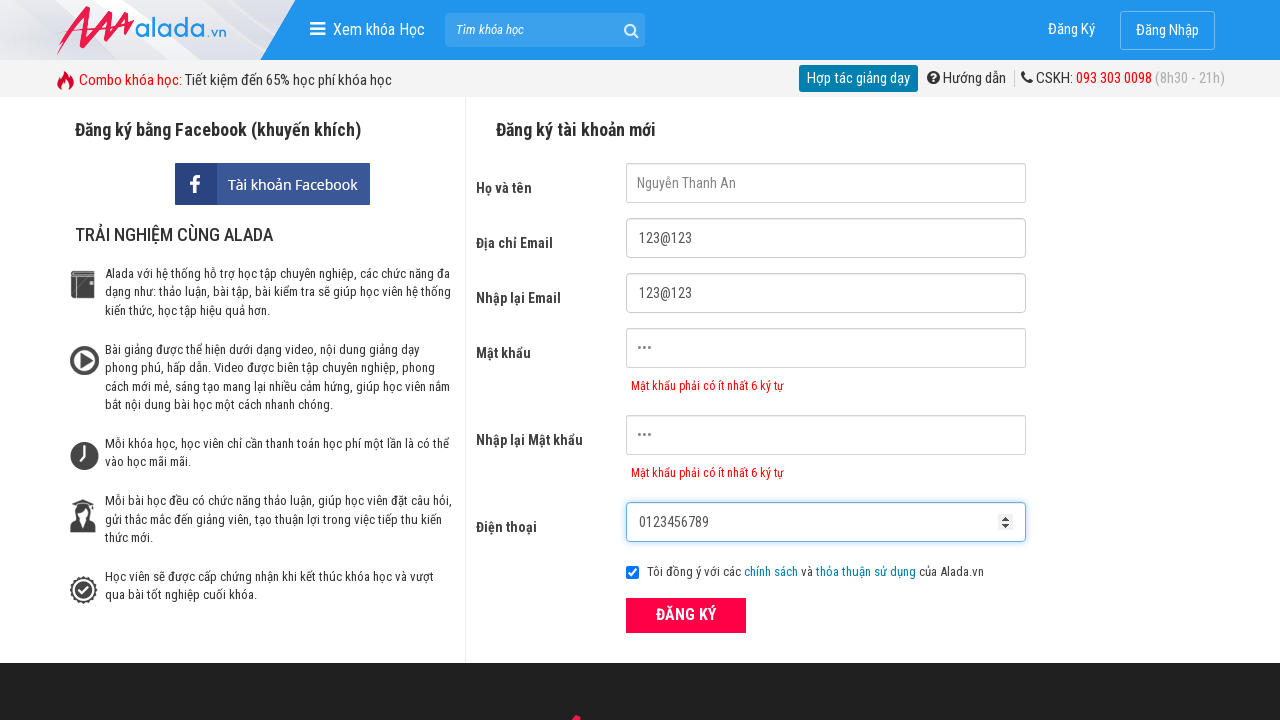

Clicked register button to submit form at (686, 615) on xpath=//form[@id='frmLogin']//button[text()='ĐĂNG KÝ']
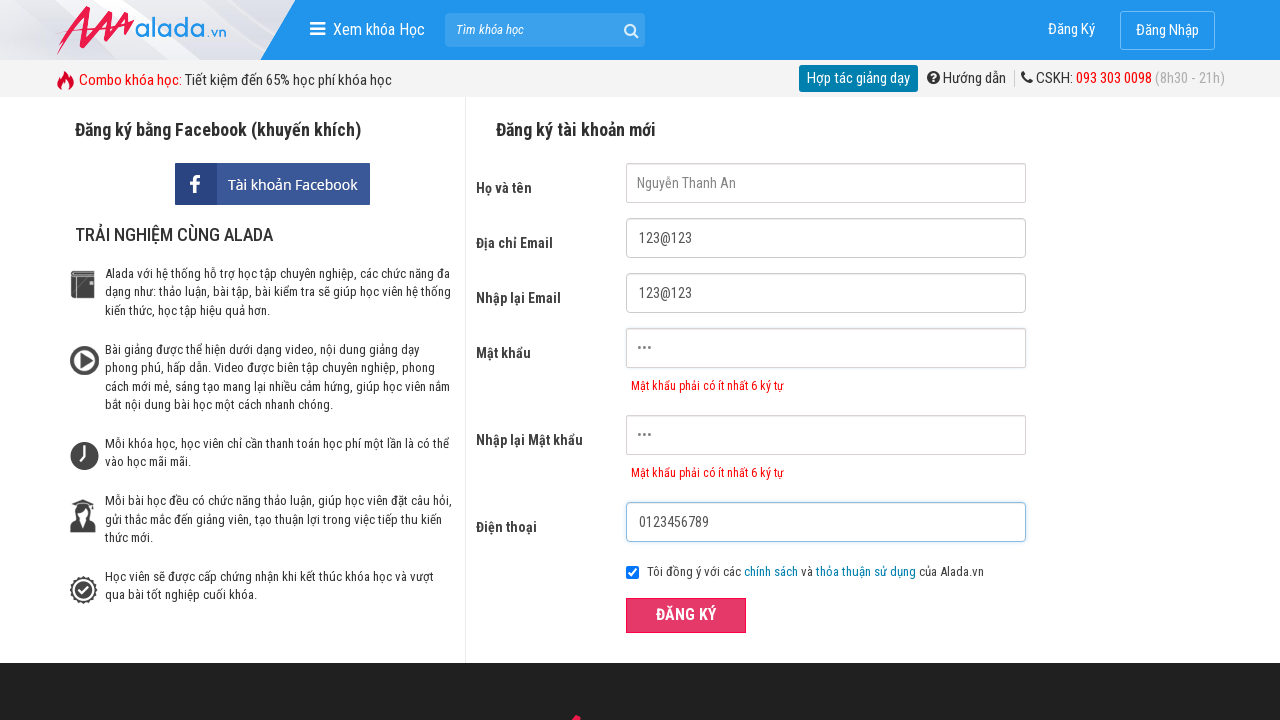

Password error message appeared on page
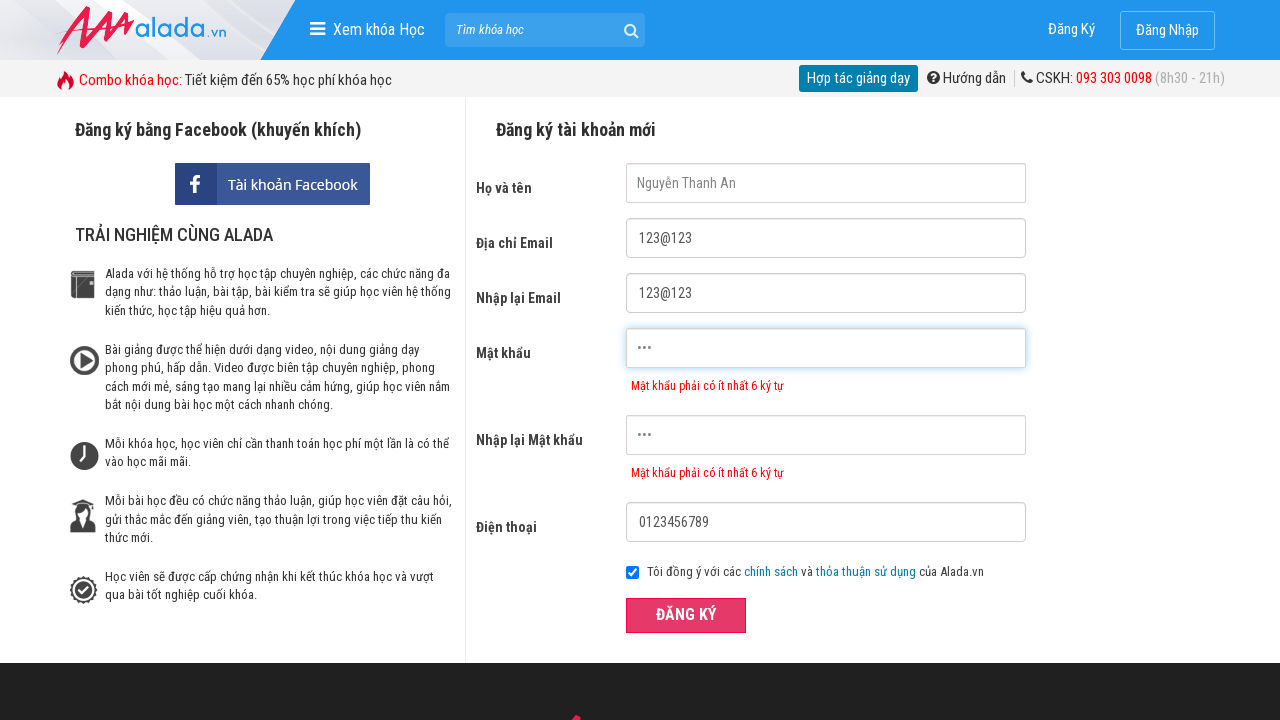

Verified password error message: 'Mật khẩu phải có ít nhất 6 ký tự'
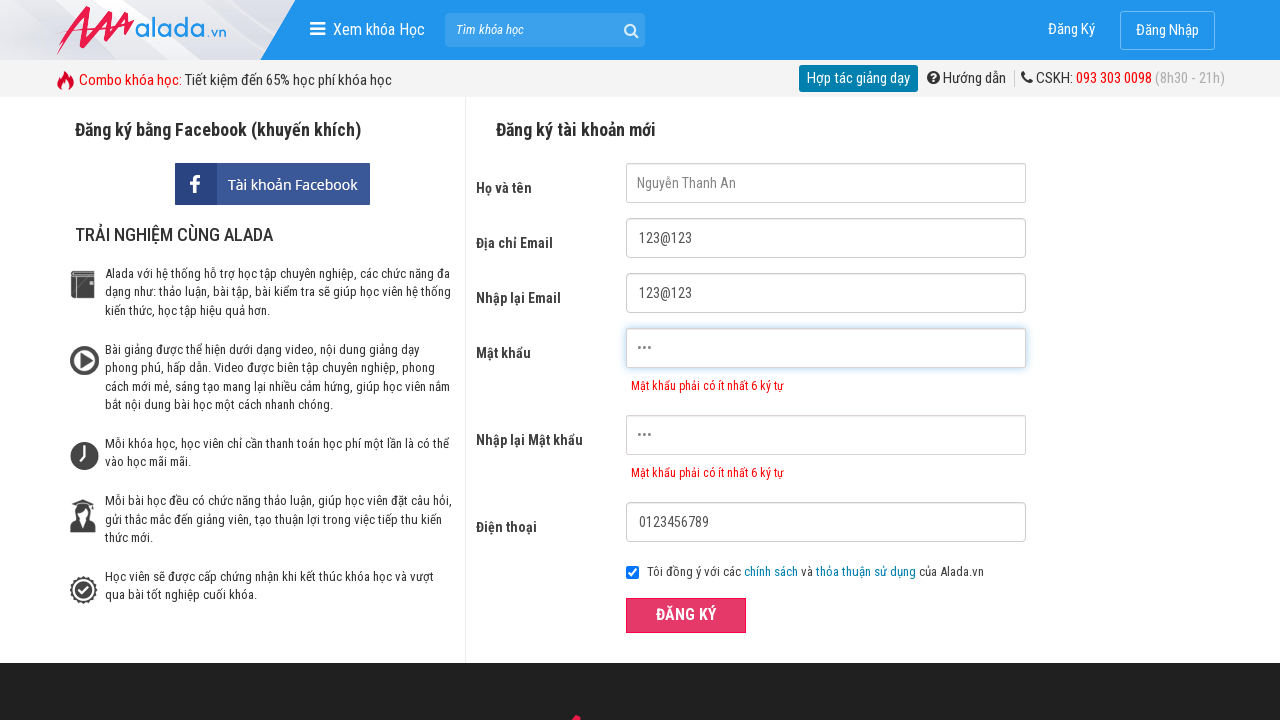

Verified confirm password error message: 'Mật khẩu phải có ít nhất 6 ký tự'
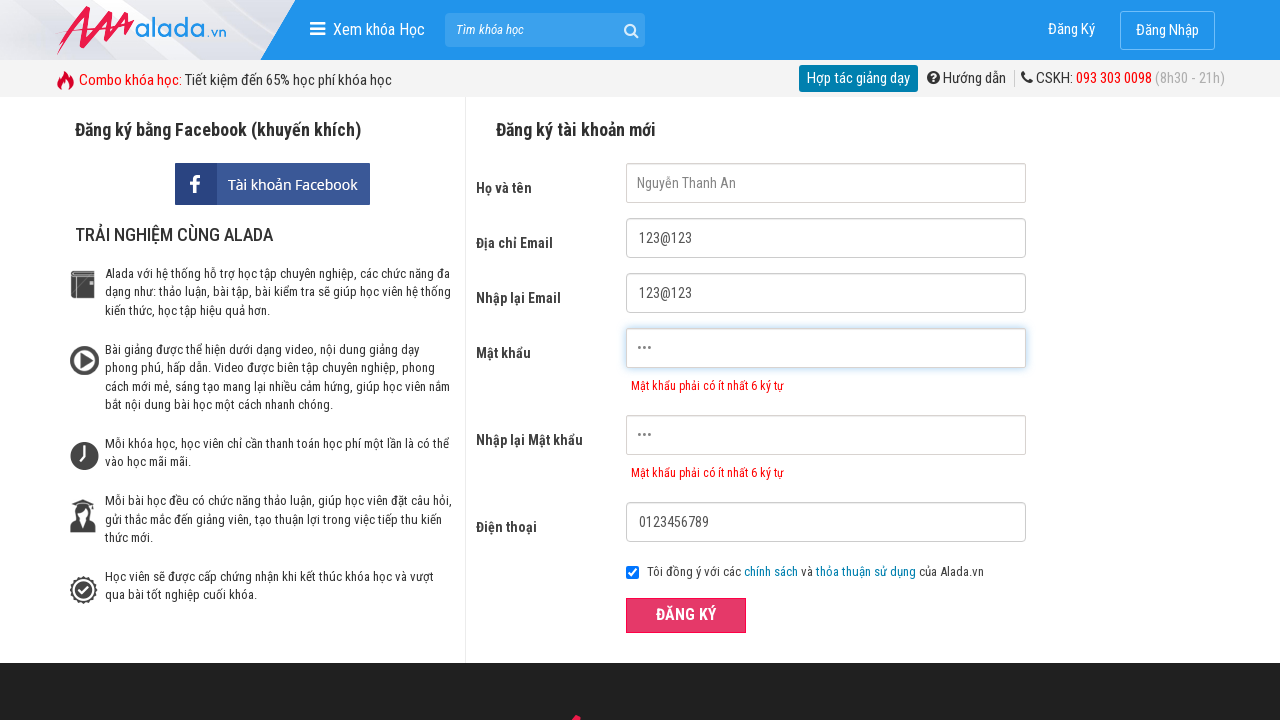

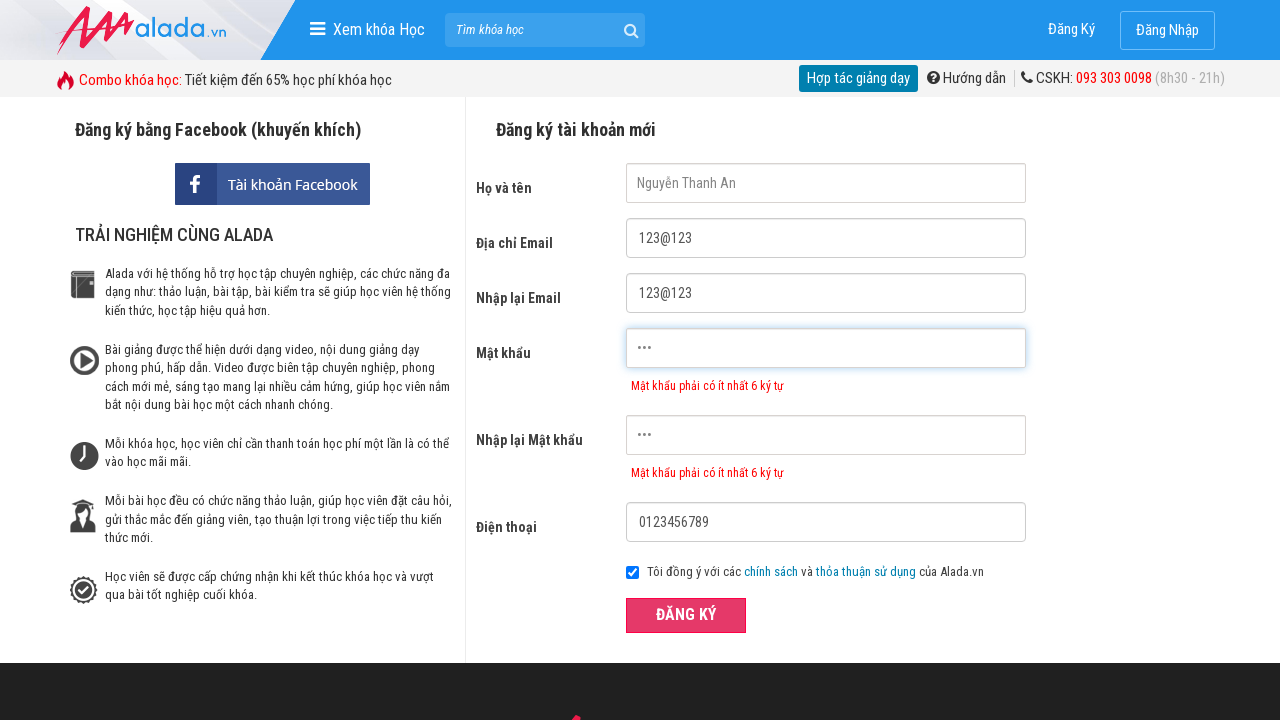